Tests that appending text adds to the existing value

Starting URL: https://demoqa.com/text-box

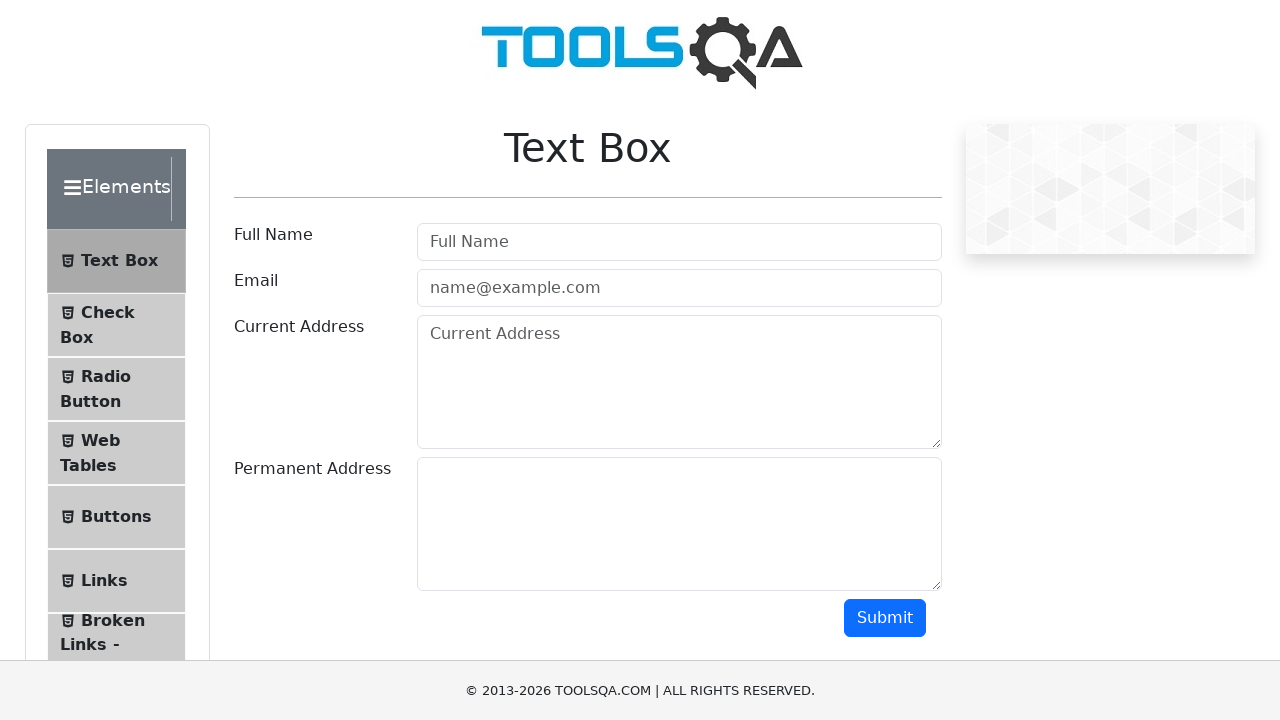

Filled userName field with initial value '10' on #userName
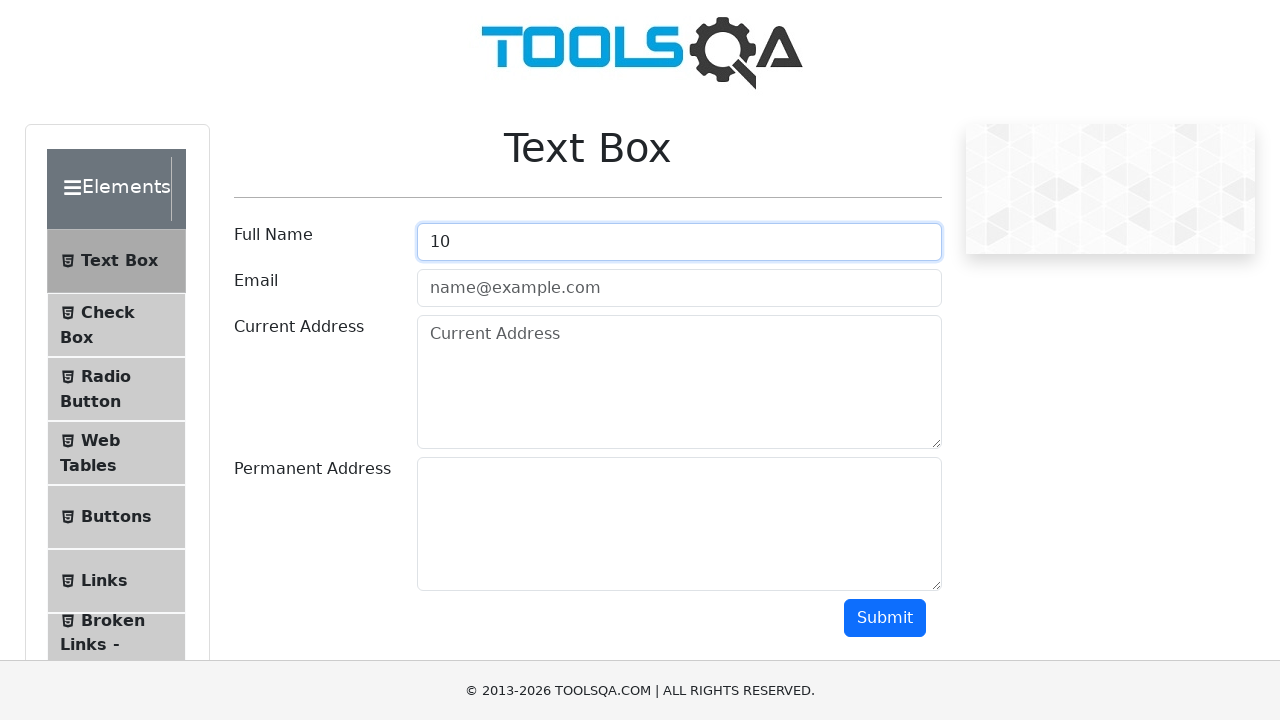

Clicked on userName field to focus it at (679, 242) on #userName
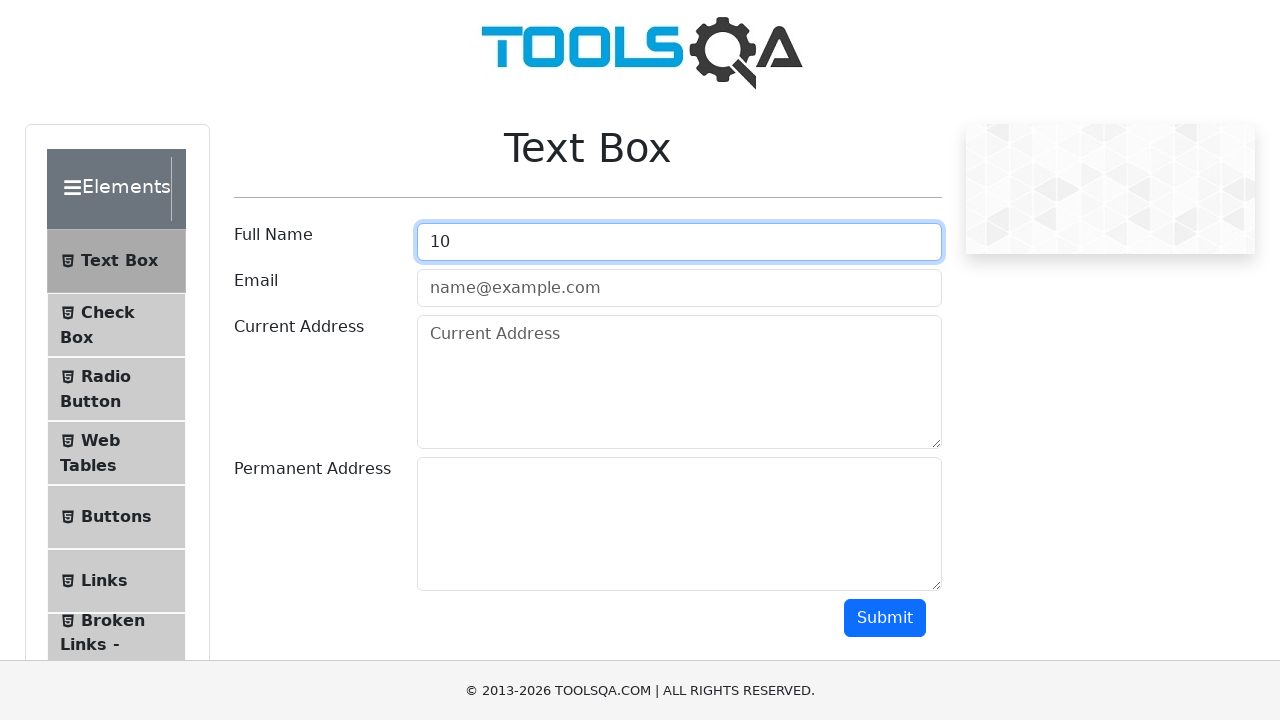

Pressed End key to move cursor to end of text
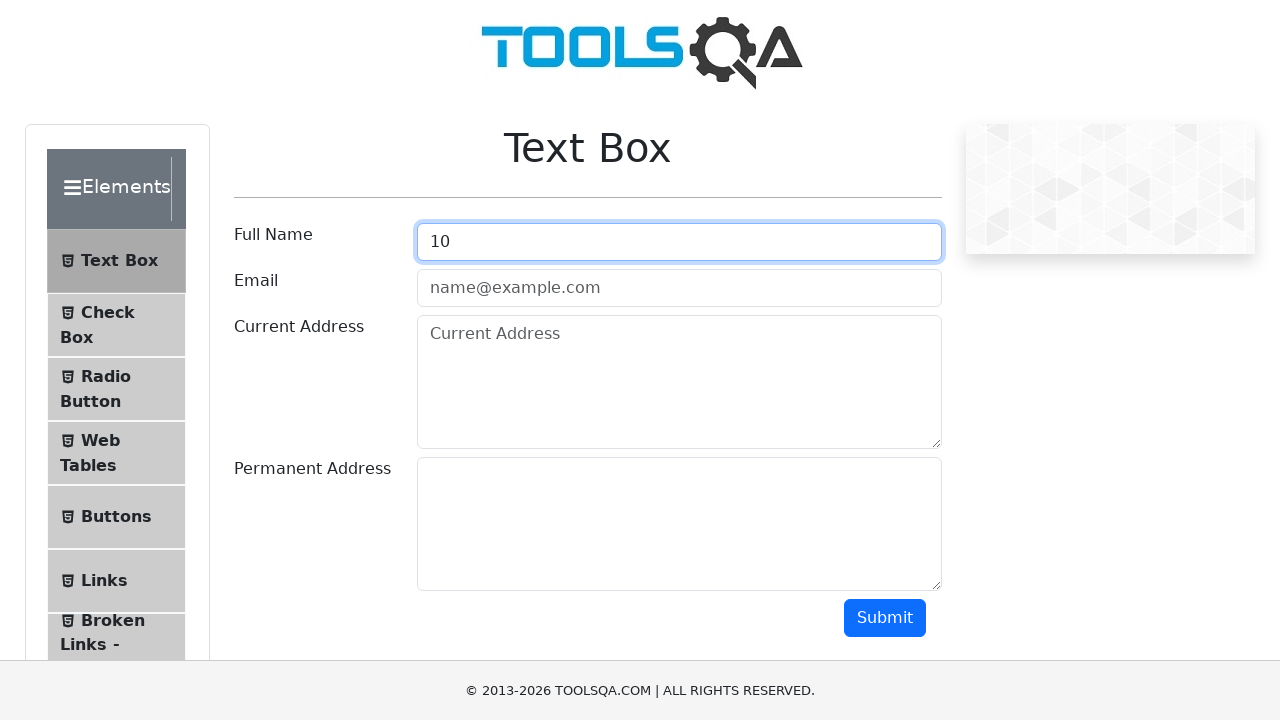

Typed '0' to append to existing value
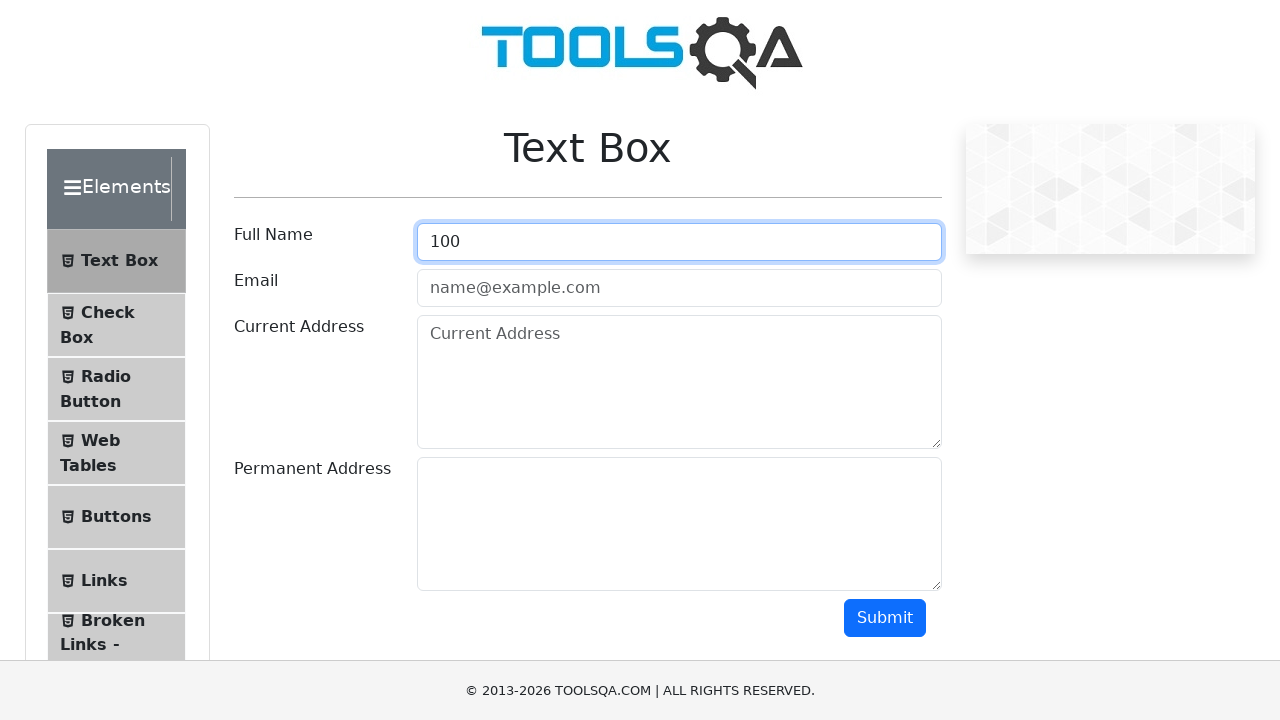

Retrieved input value from userName field
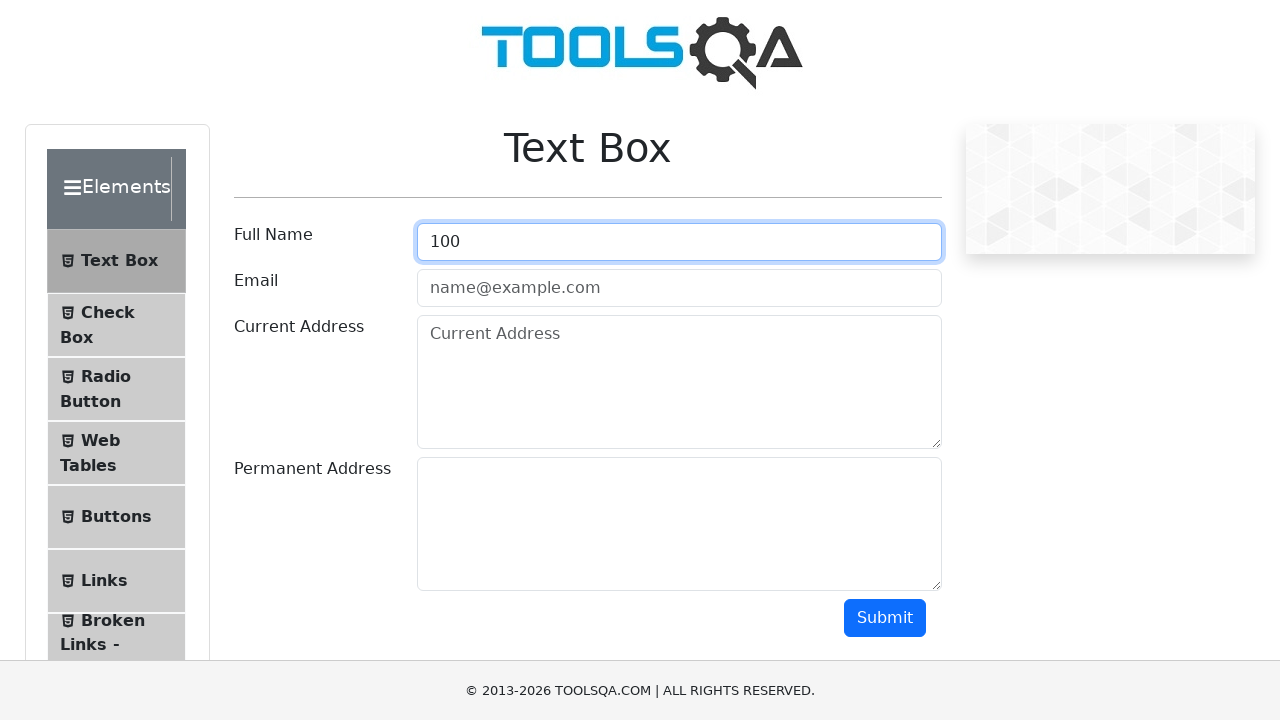

Verified that appended text resulted in combined value '100'
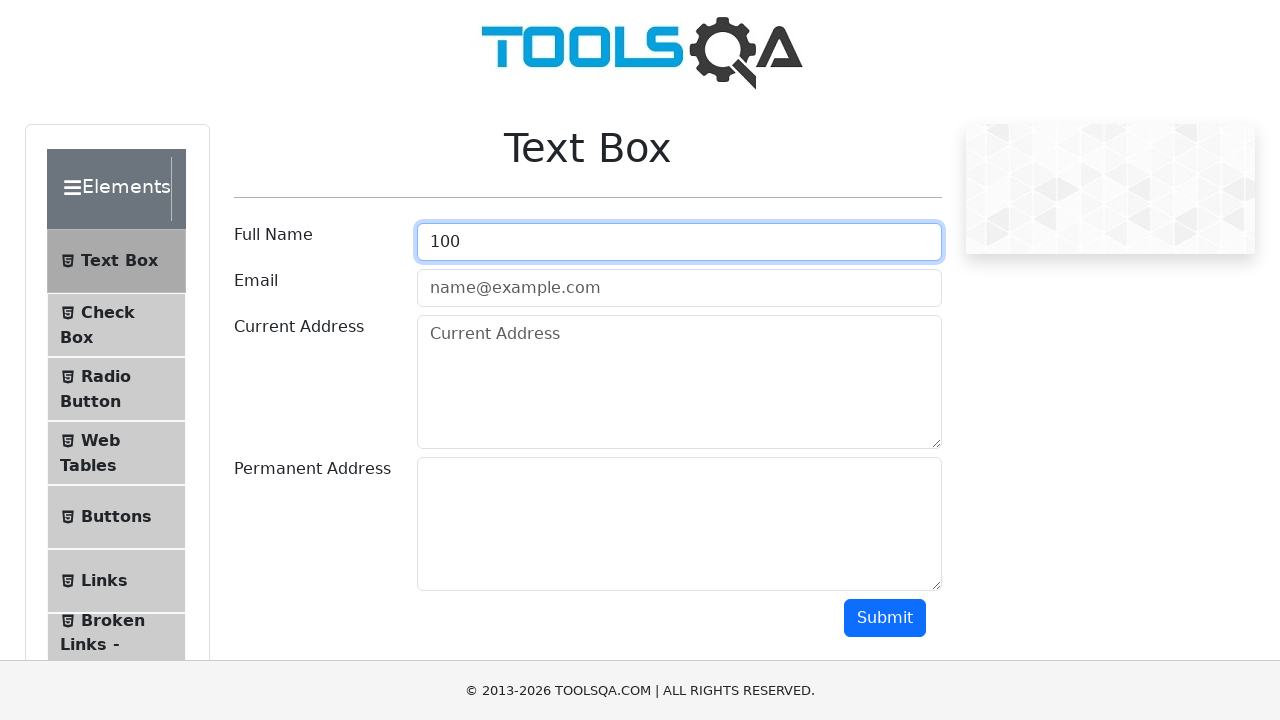

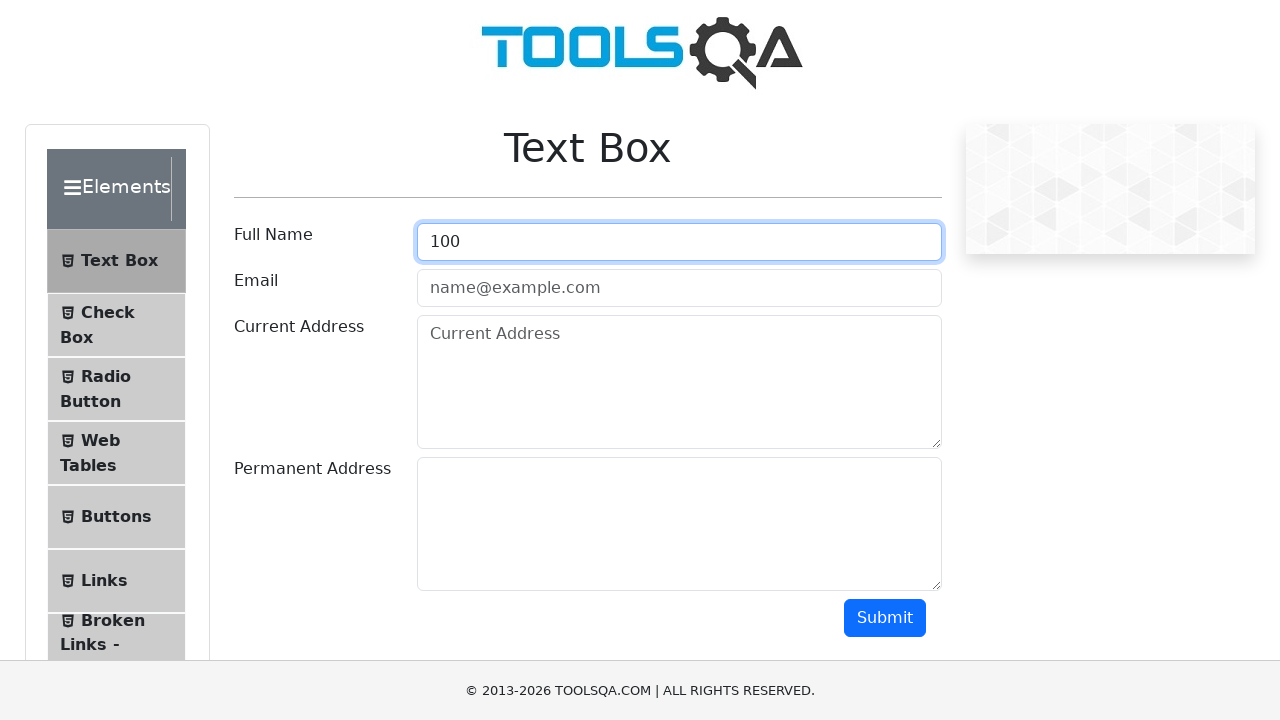